Tests navigating through all filter views (Active, Completed, All)

Starting URL: https://demo.playwright.dev/todomvc

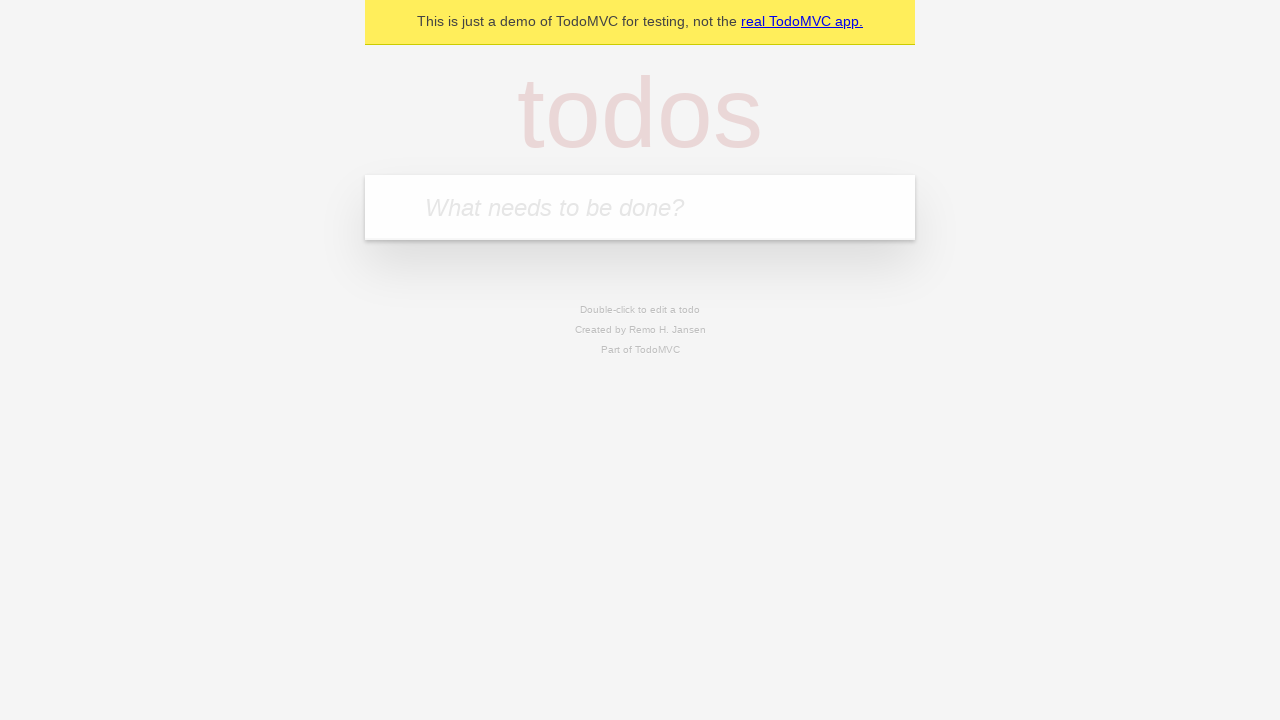

Filled todo input with 'buy some cheese' on internal:attr=[placeholder="What needs to be done?"i]
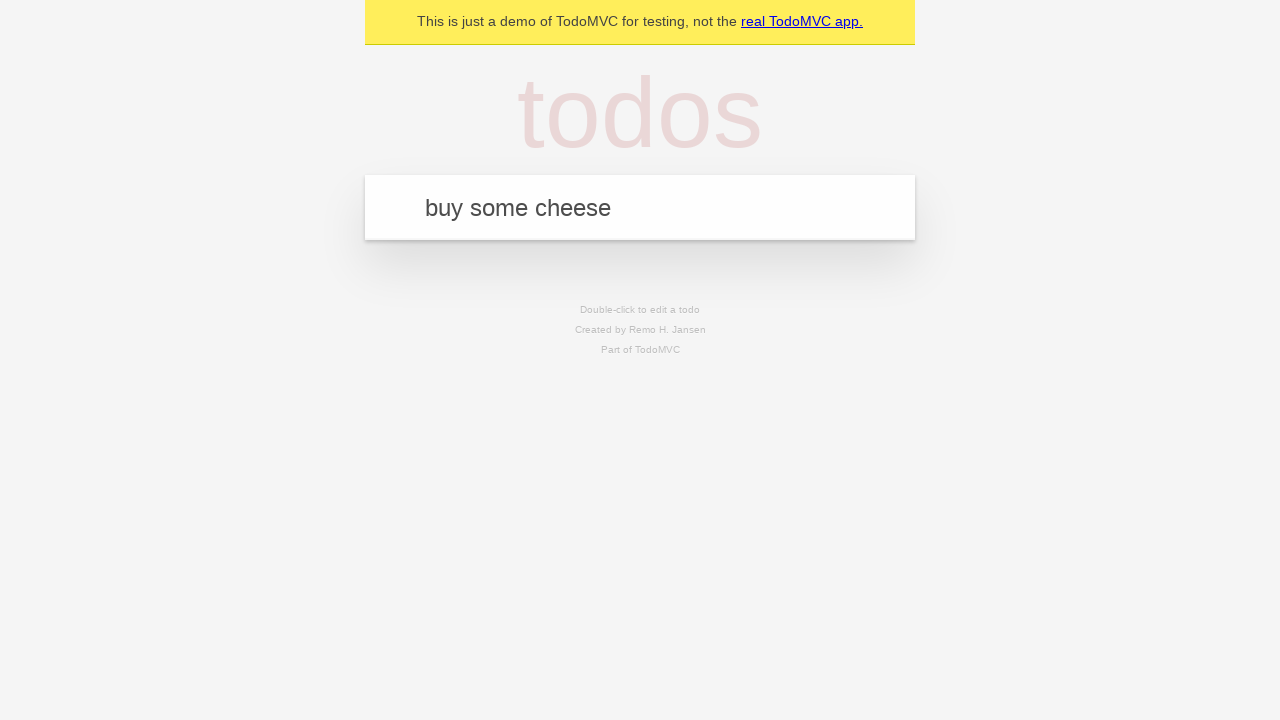

Pressed Enter to create first todo on internal:attr=[placeholder="What needs to be done?"i]
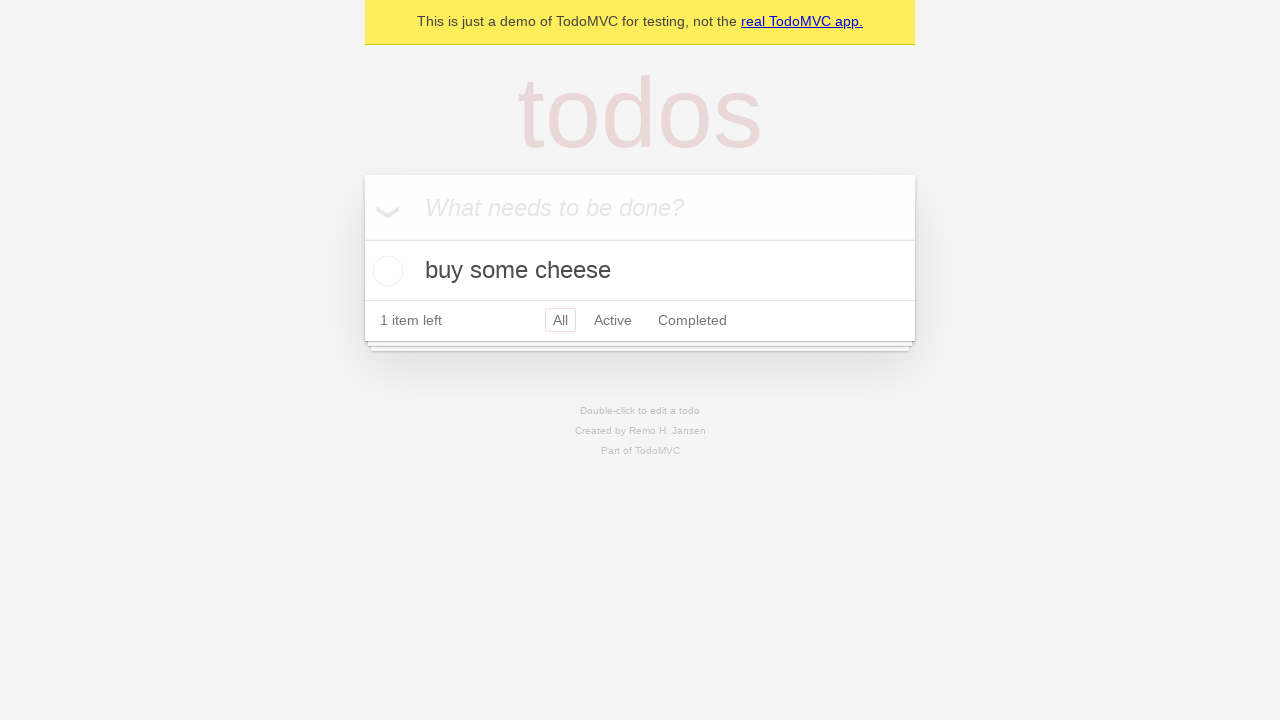

Filled todo input with 'feed the cat' on internal:attr=[placeholder="What needs to be done?"i]
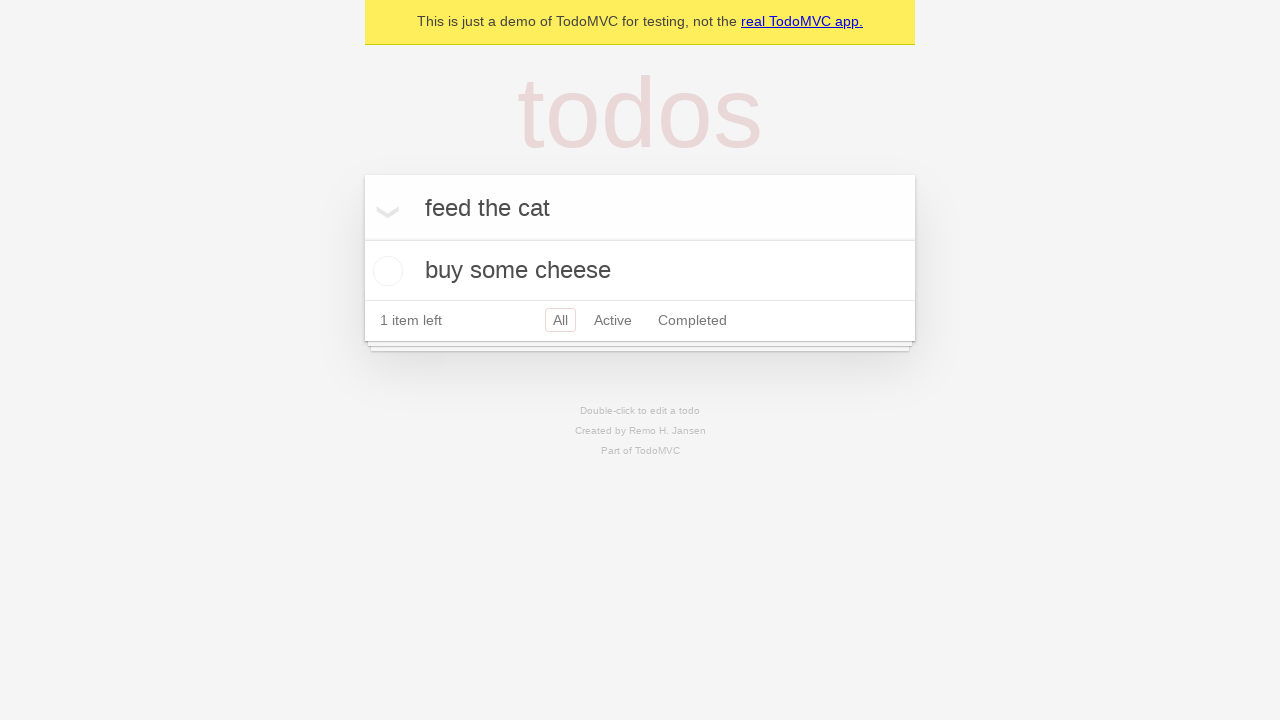

Pressed Enter to create second todo on internal:attr=[placeholder="What needs to be done?"i]
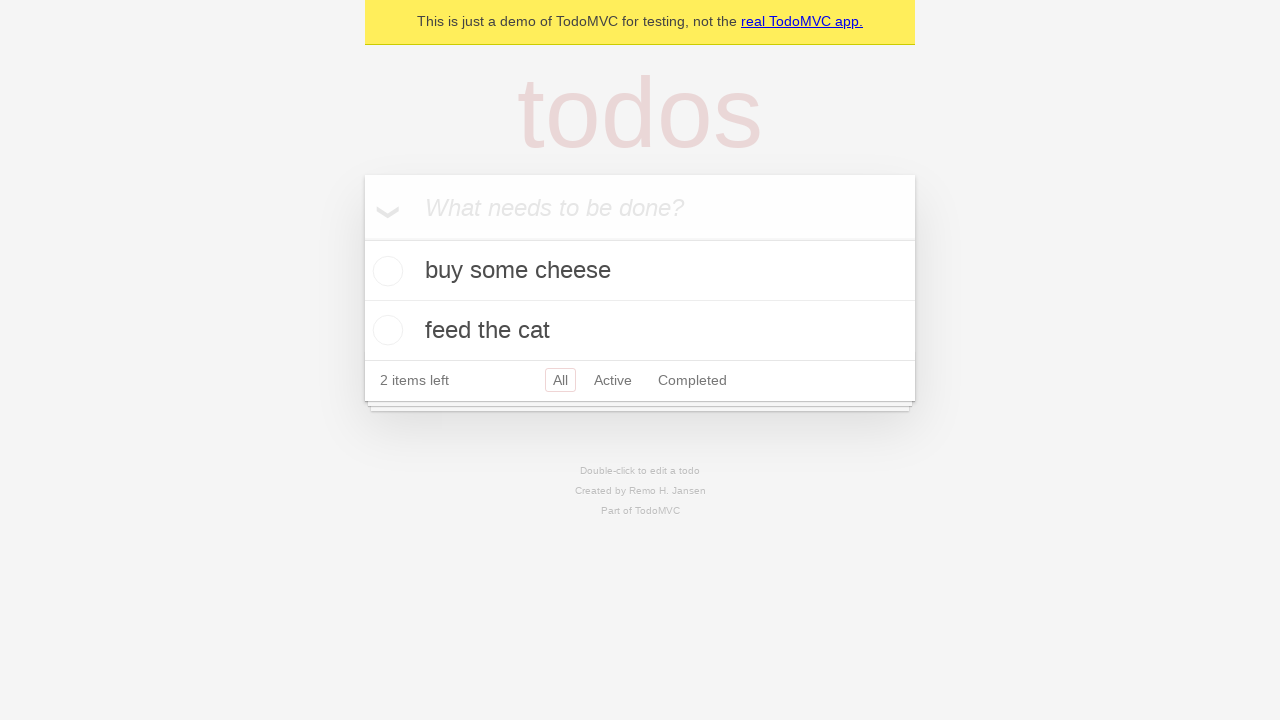

Filled todo input with 'book a doctors appointment' on internal:attr=[placeholder="What needs to be done?"i]
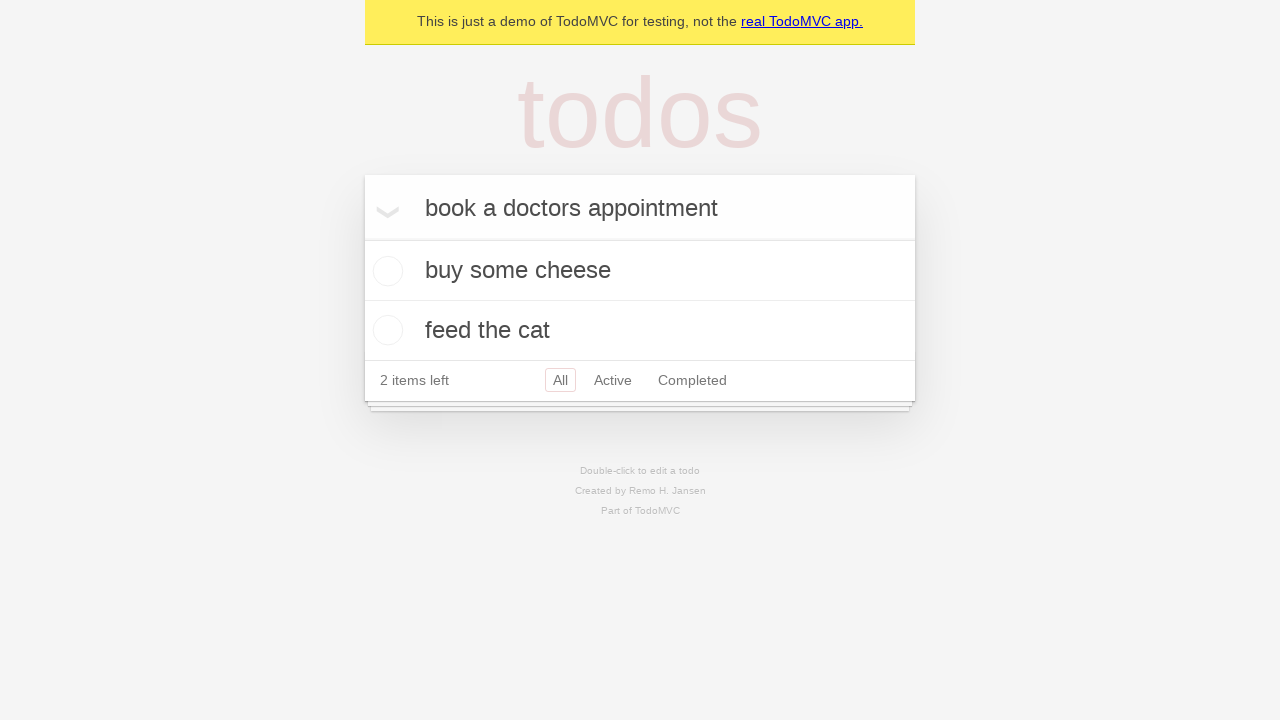

Pressed Enter to create third todo on internal:attr=[placeholder="What needs to be done?"i]
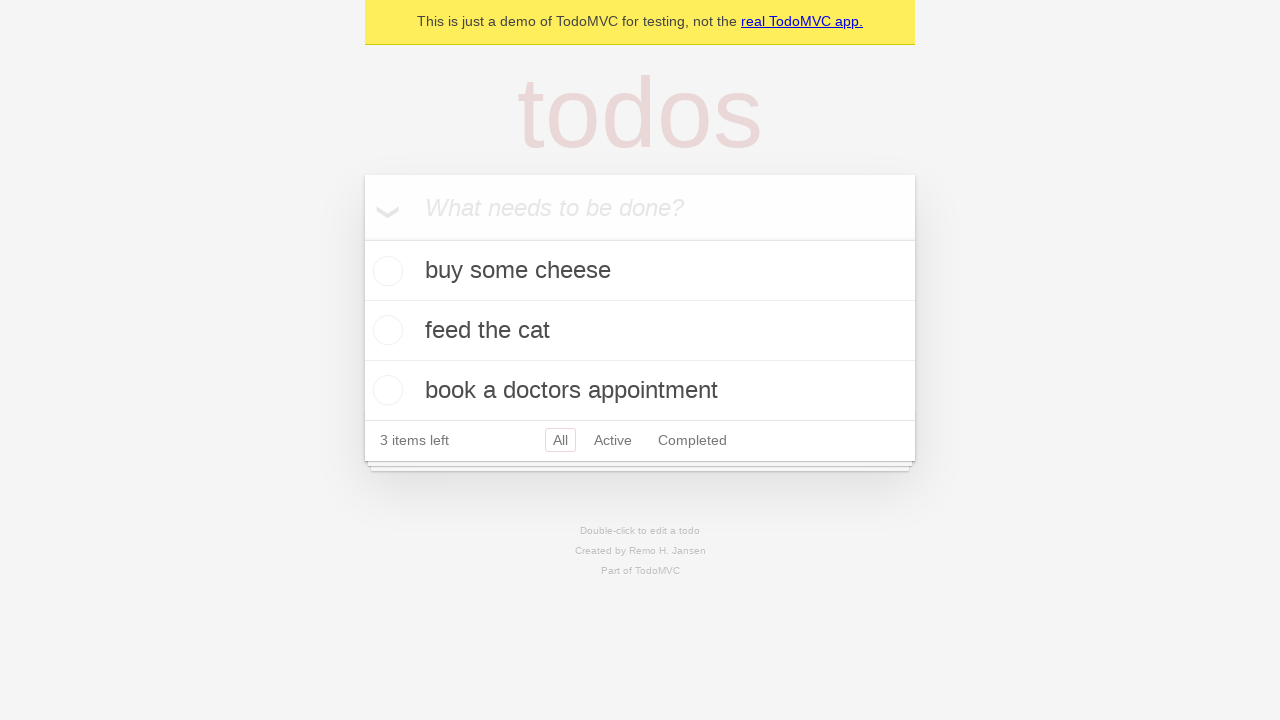

Checked the second todo item at (385, 330) on internal:testid=[data-testid="todo-item"s] >> nth=1 >> internal:role=checkbox
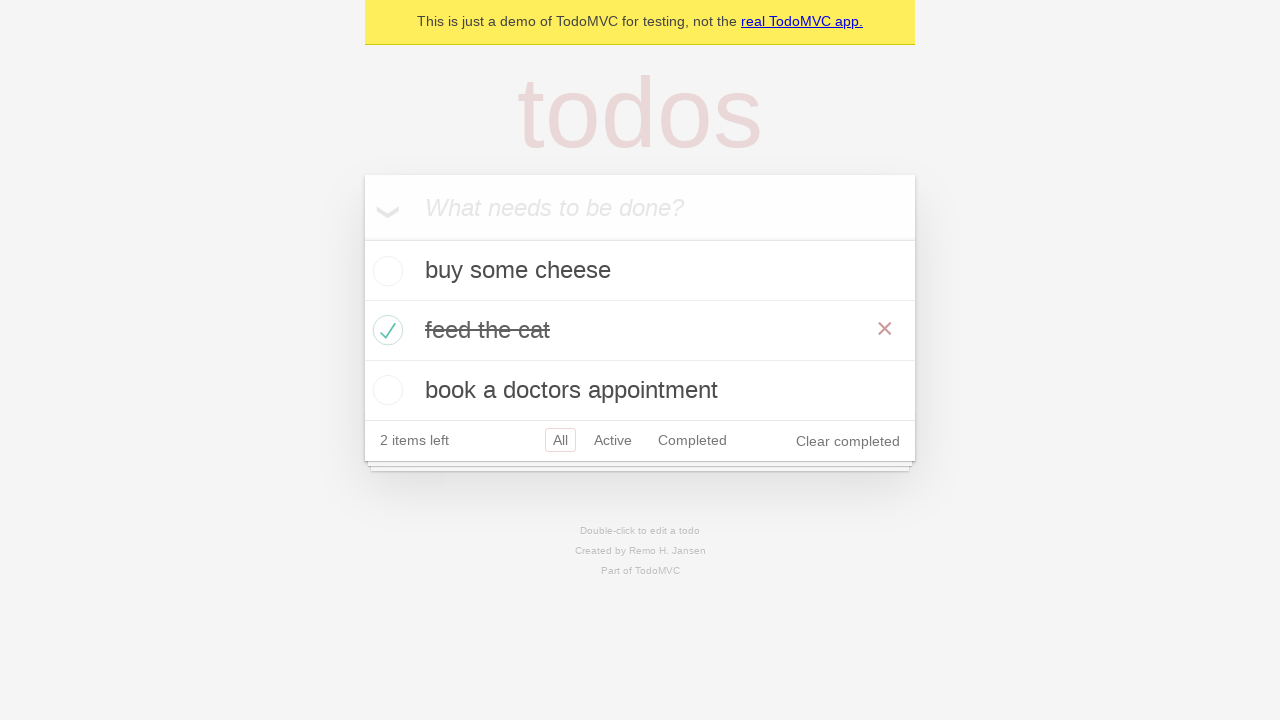

Clicked Active filter to display active todos at (613, 440) on internal:role=link[name="Active"i]
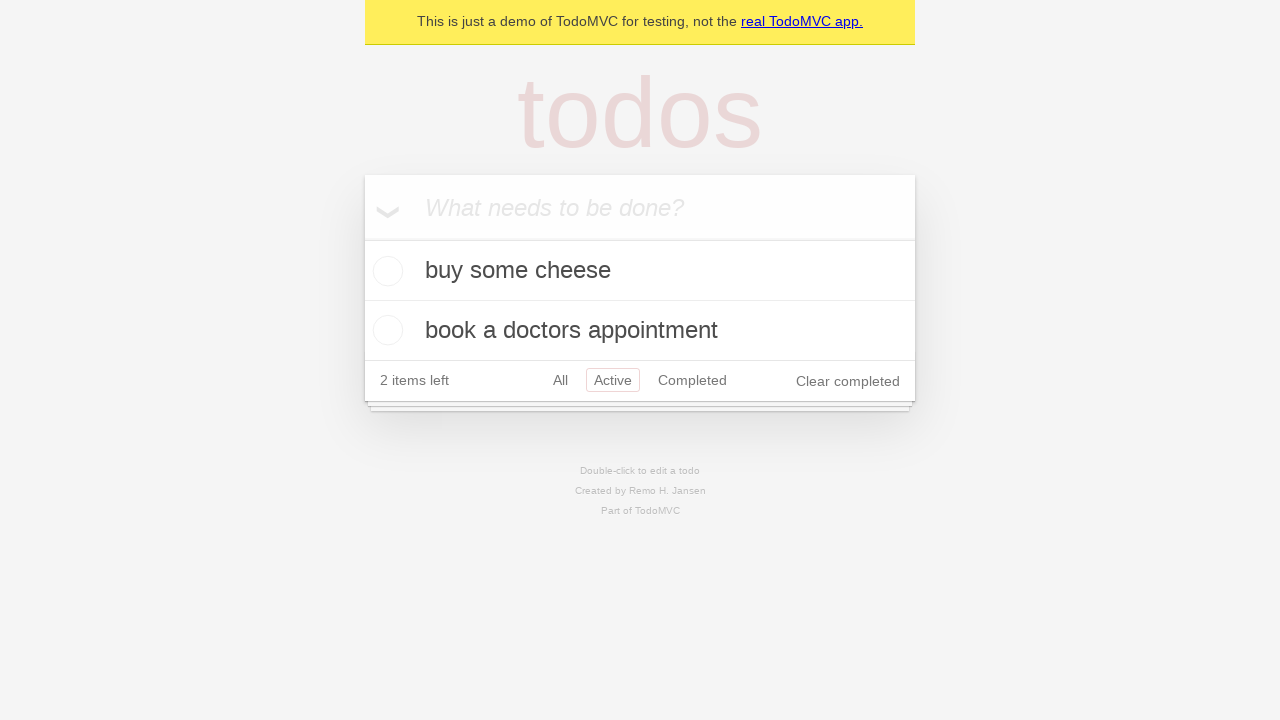

Clicked Completed filter to display completed todos at (692, 380) on internal:role=link[name="Completed"i]
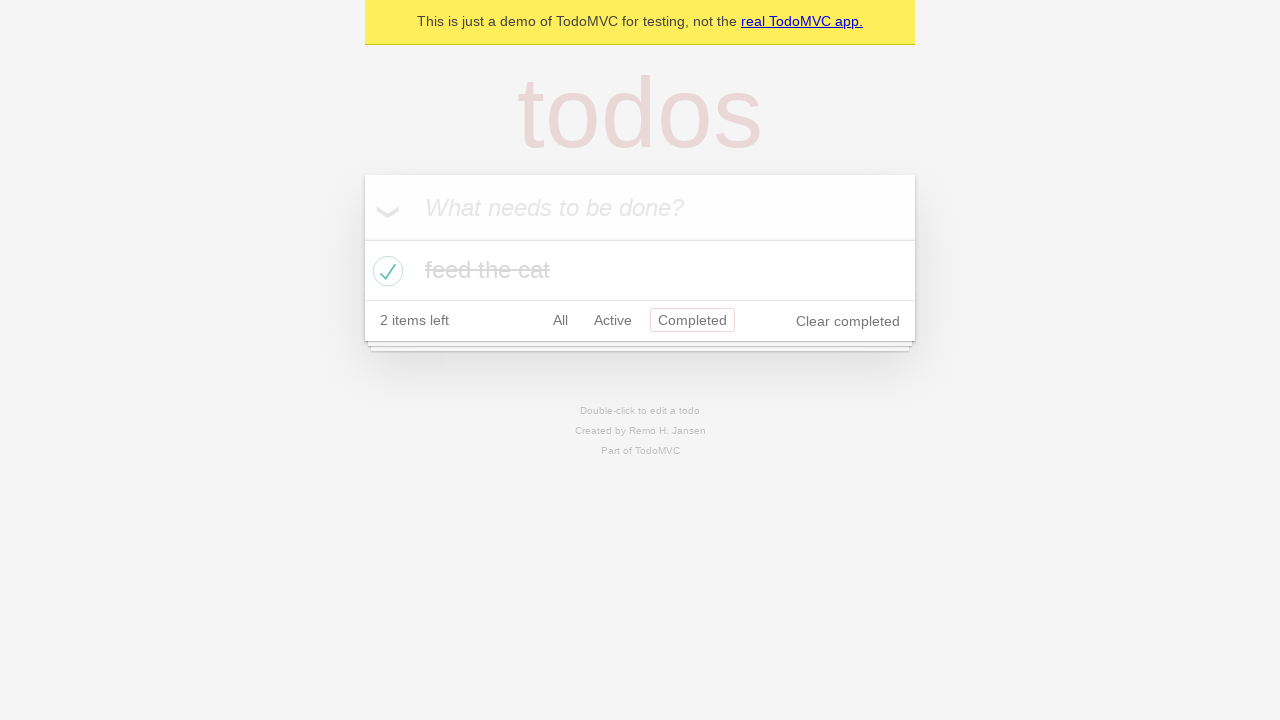

Clicked All filter to display all todos at (560, 320) on internal:role=link[name="All"i]
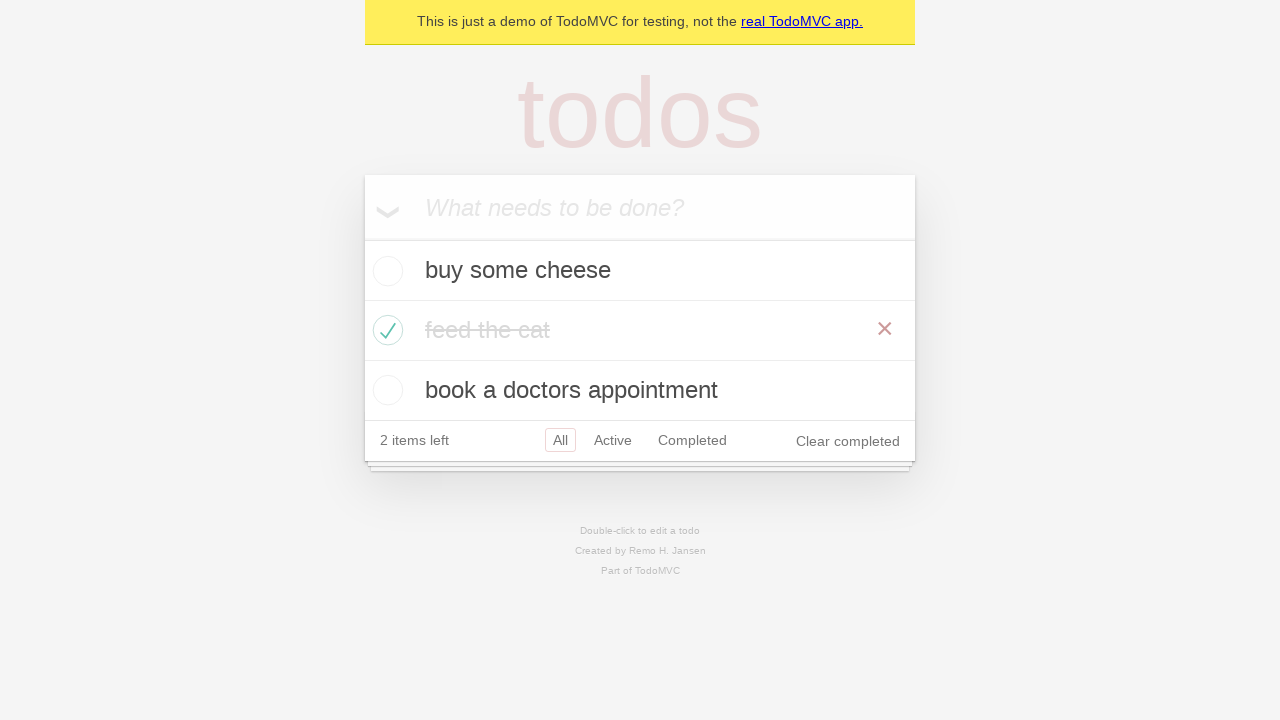

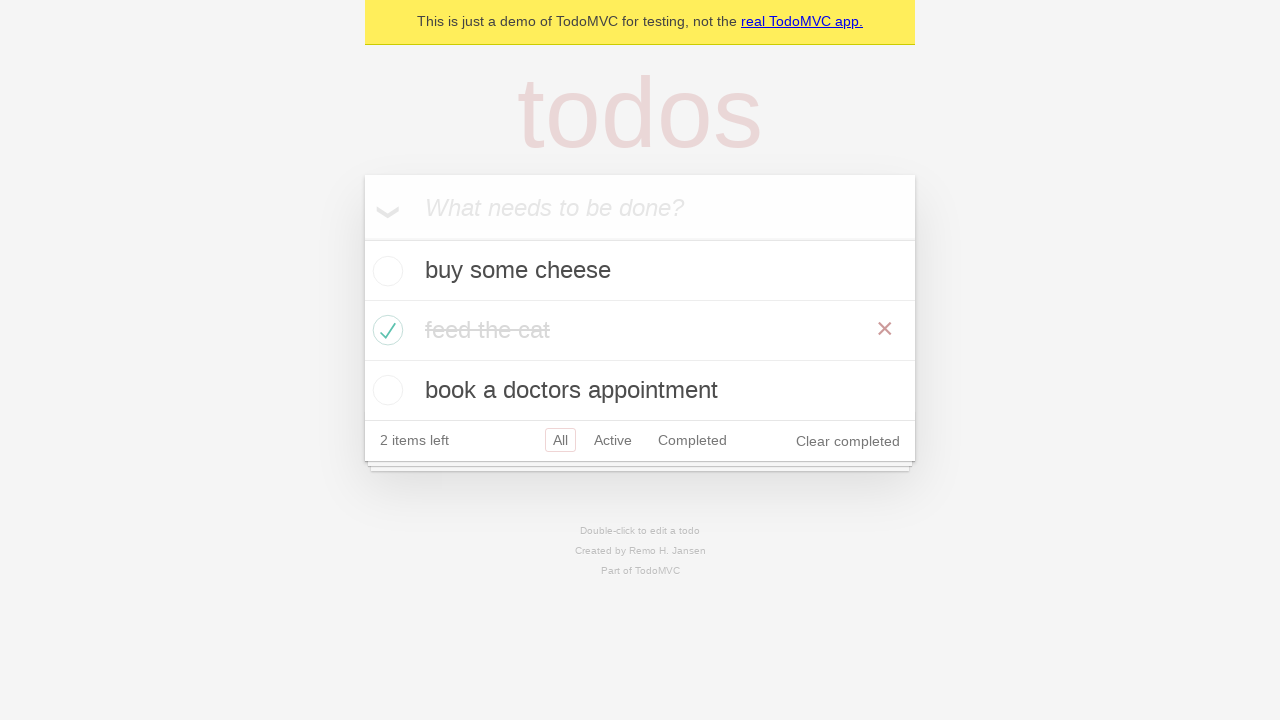